Tests the feedback form by entering name and age, submitting, and verifying the displayed values

Starting URL: https://kristinek.github.io/site/tasks/provide_feedback

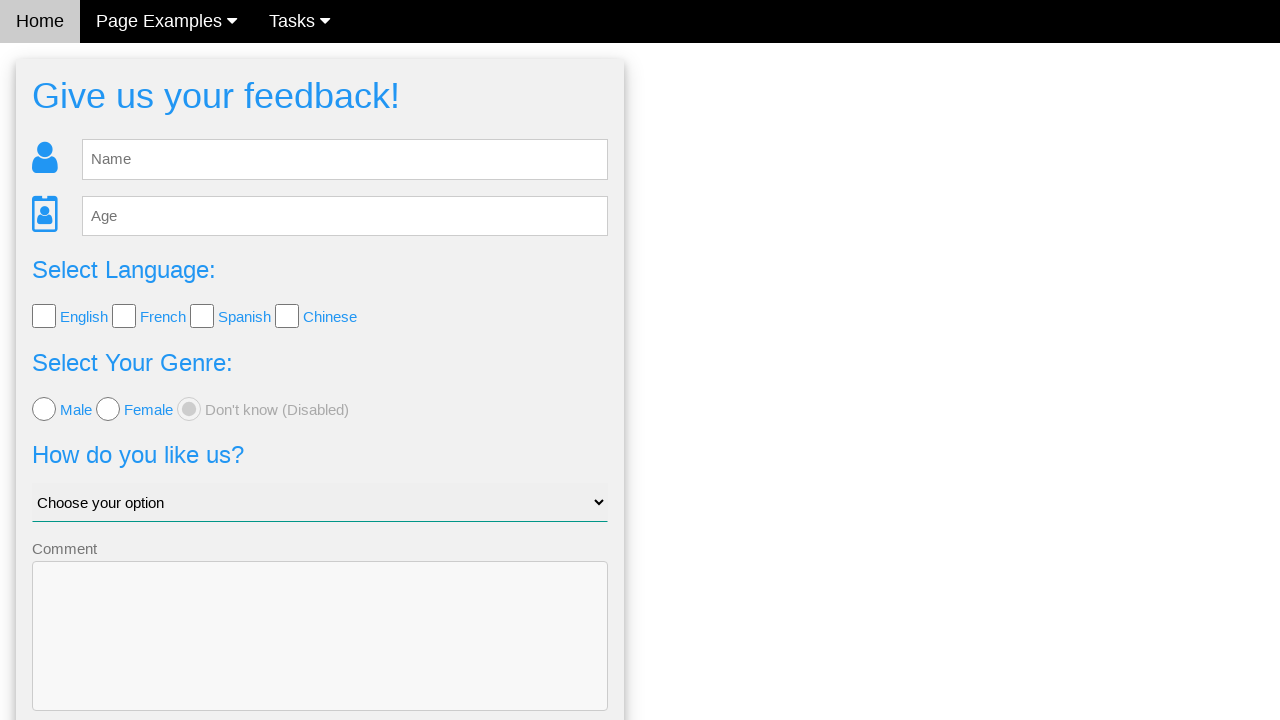

Cleared the name input field on #fb_name
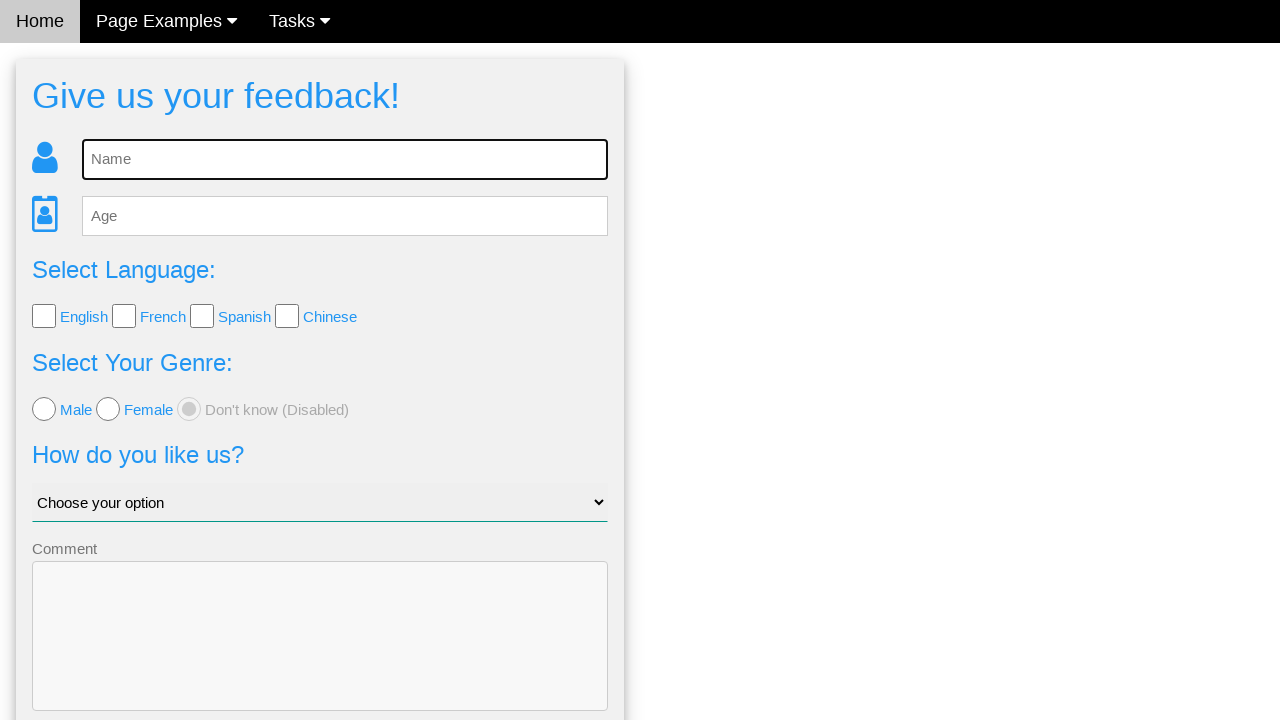

Entered 'Alice Johnson' in the name field on #fb_name
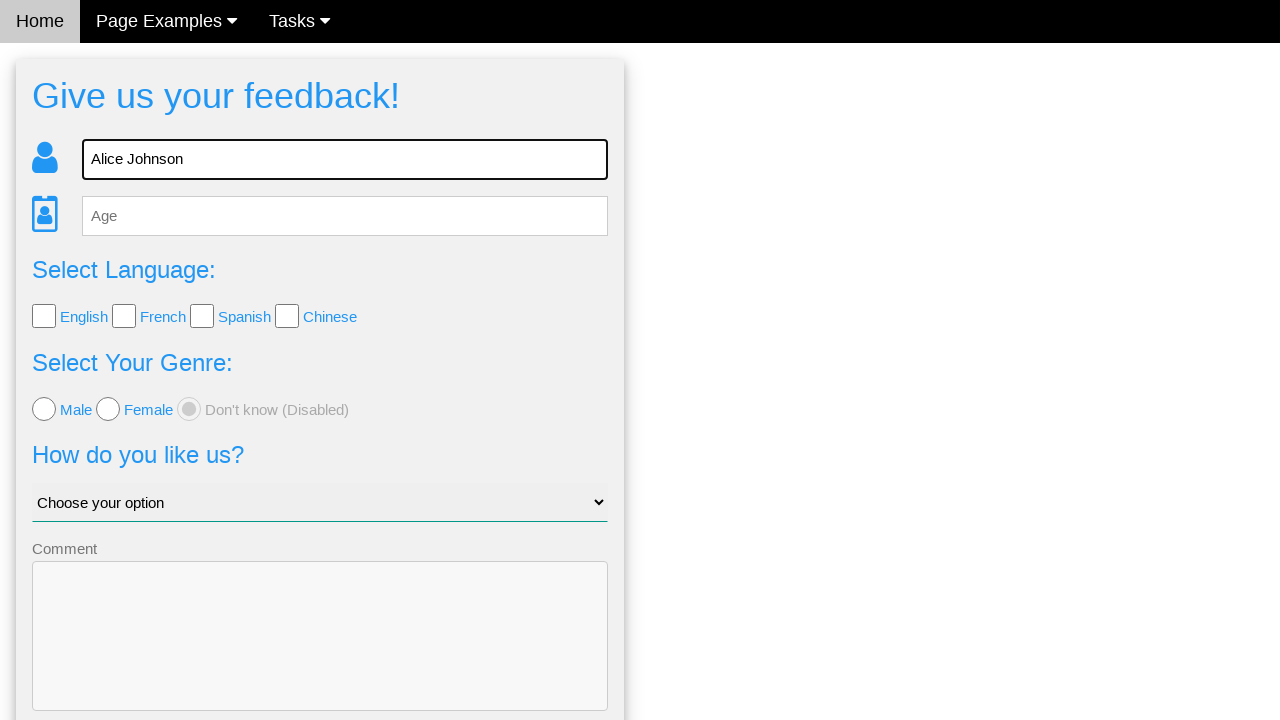

Cleared the age input field on #fb_age
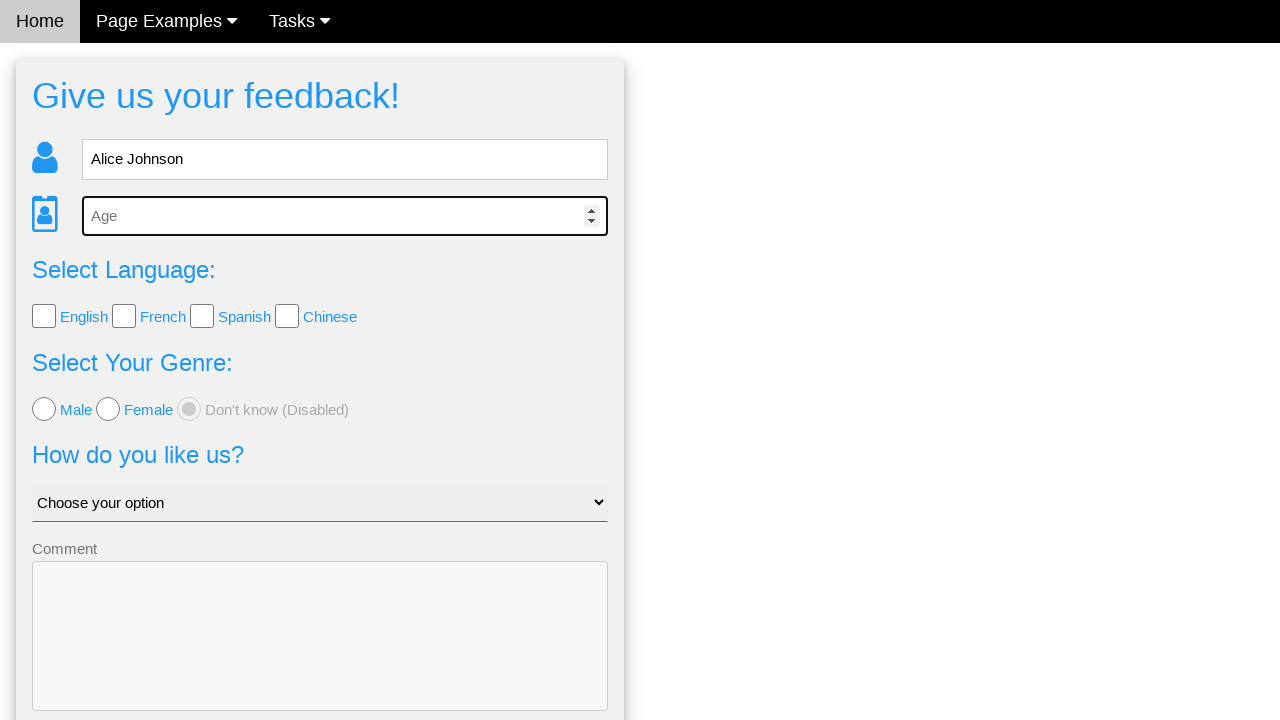

Entered '30' in the age field on #fb_age
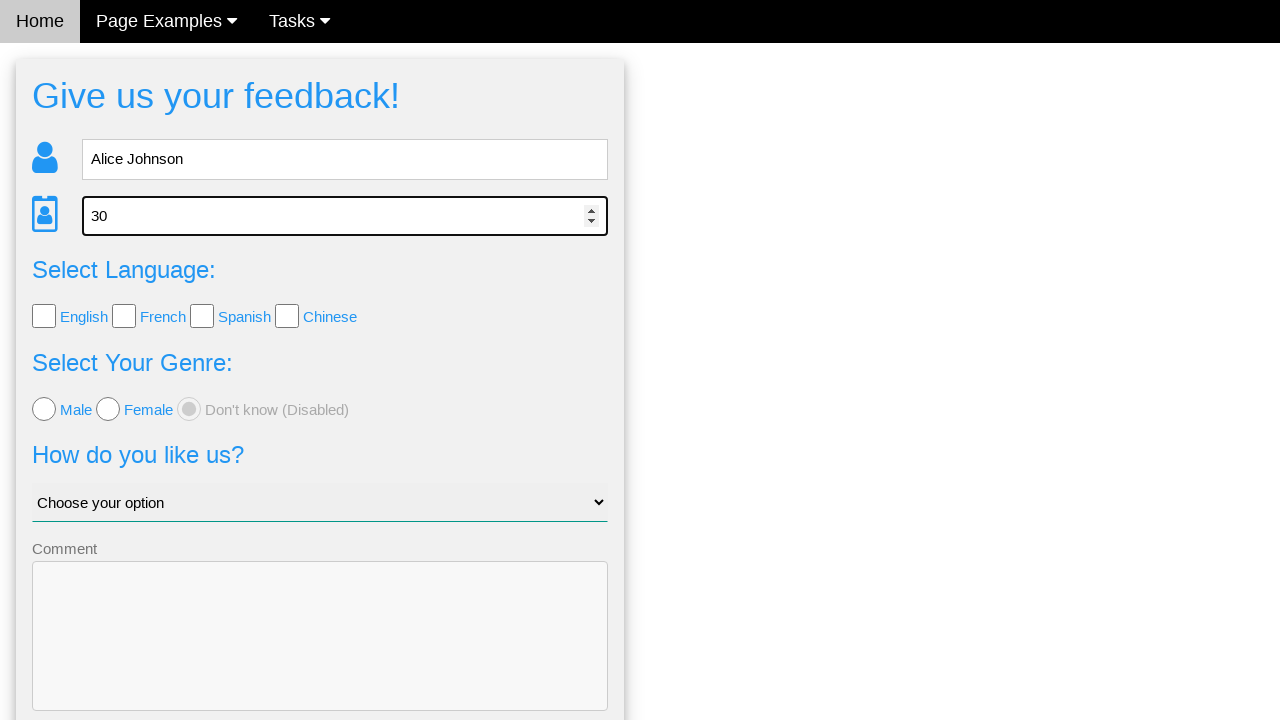

Clicked the send button to submit feedback form at (320, 656) on .w3-btn-block
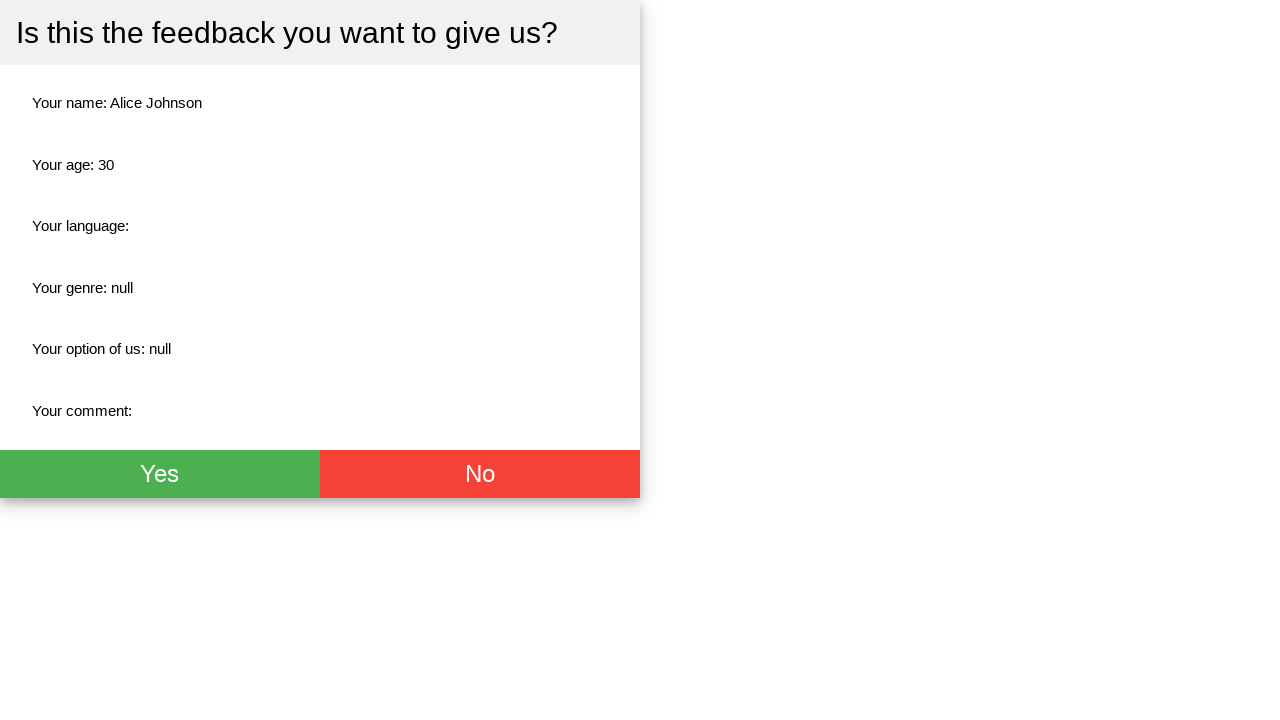

Waited for name display element to appear
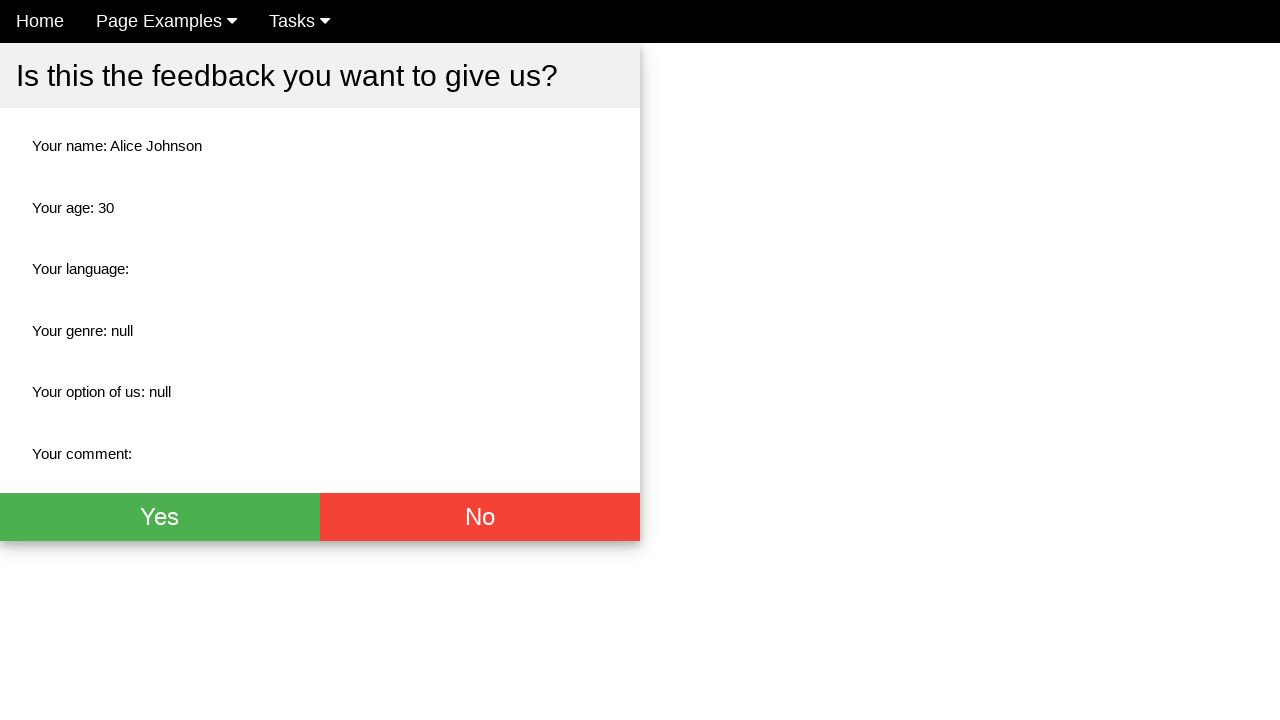

Waited for age display element to appear
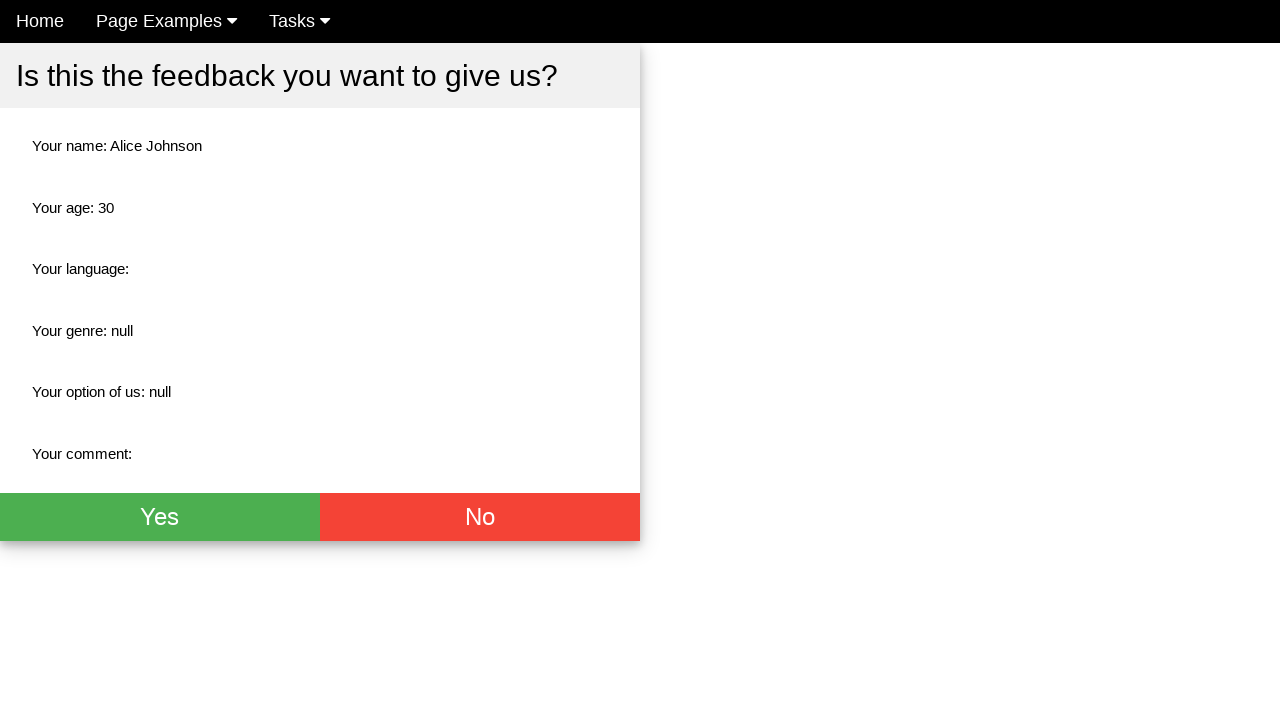

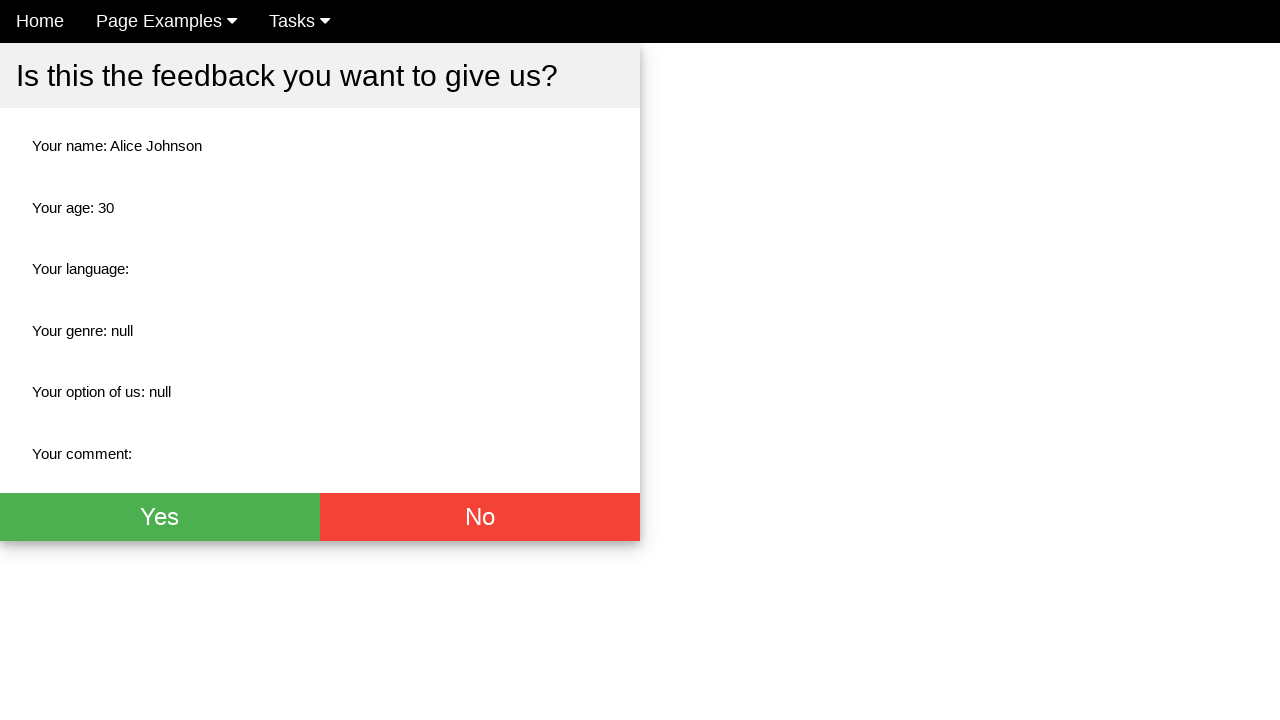